Tests that clicking All link displays all items regardless of completion status

Starting URL: https://demo.playwright.dev/todomvc

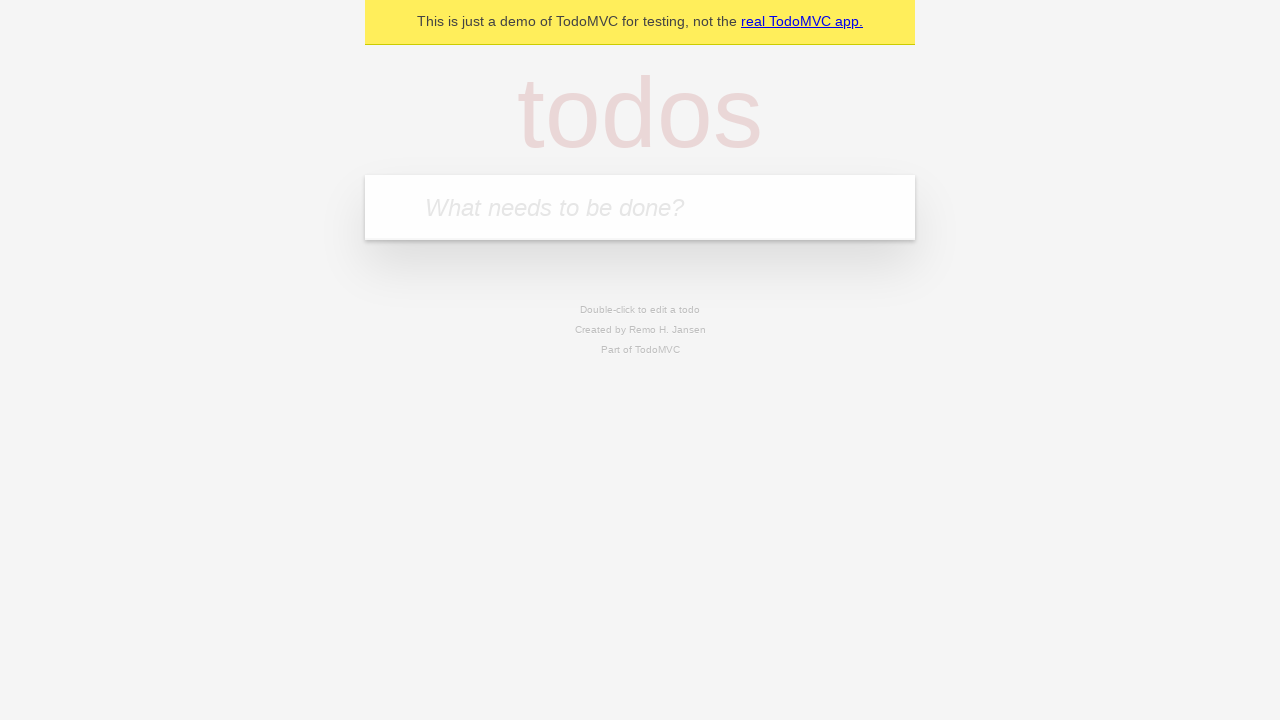

Filled todo input with 'buy some cheese' on internal:attr=[placeholder="What needs to be done?"i]
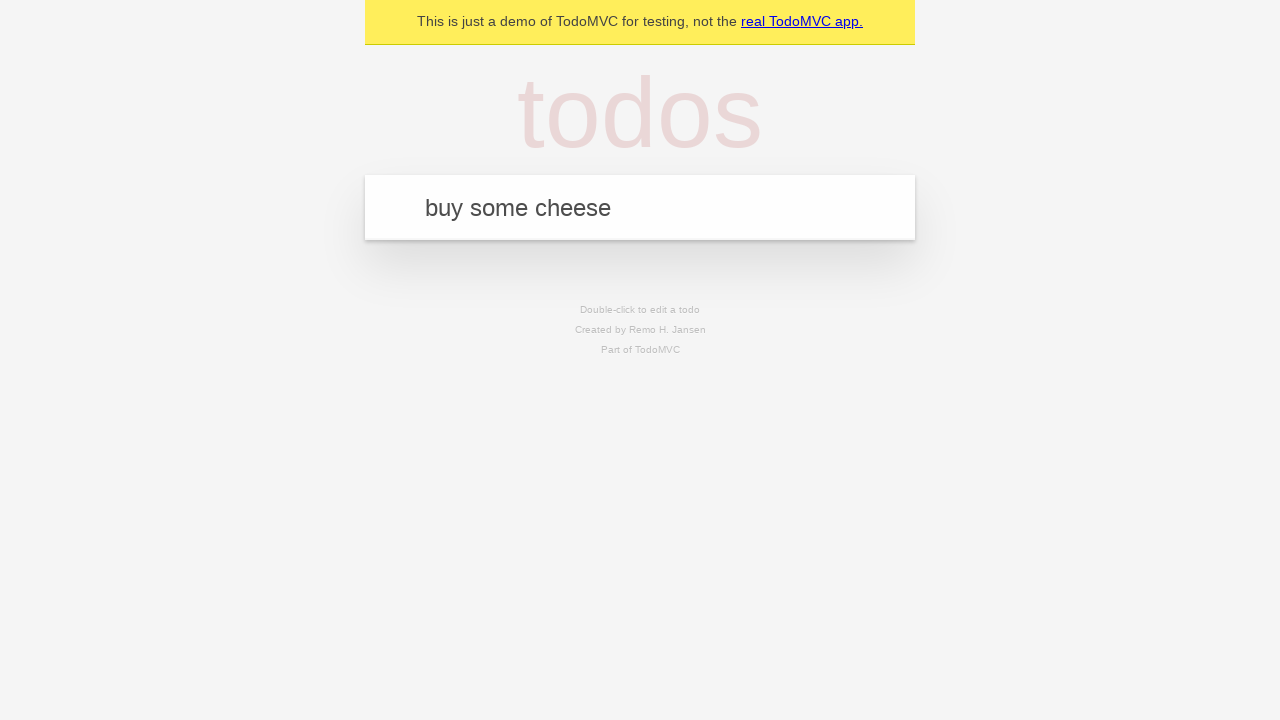

Pressed Enter to add first todo on internal:attr=[placeholder="What needs to be done?"i]
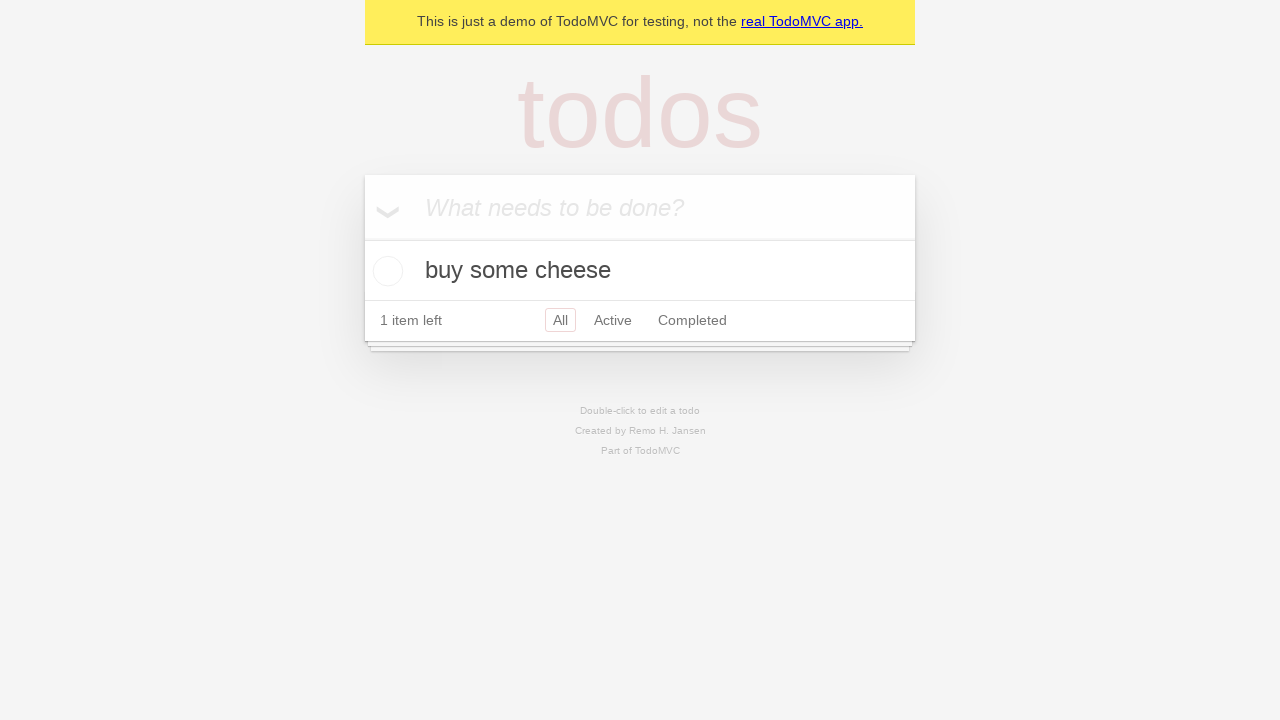

Filled todo input with 'feed the cat' on internal:attr=[placeholder="What needs to be done?"i]
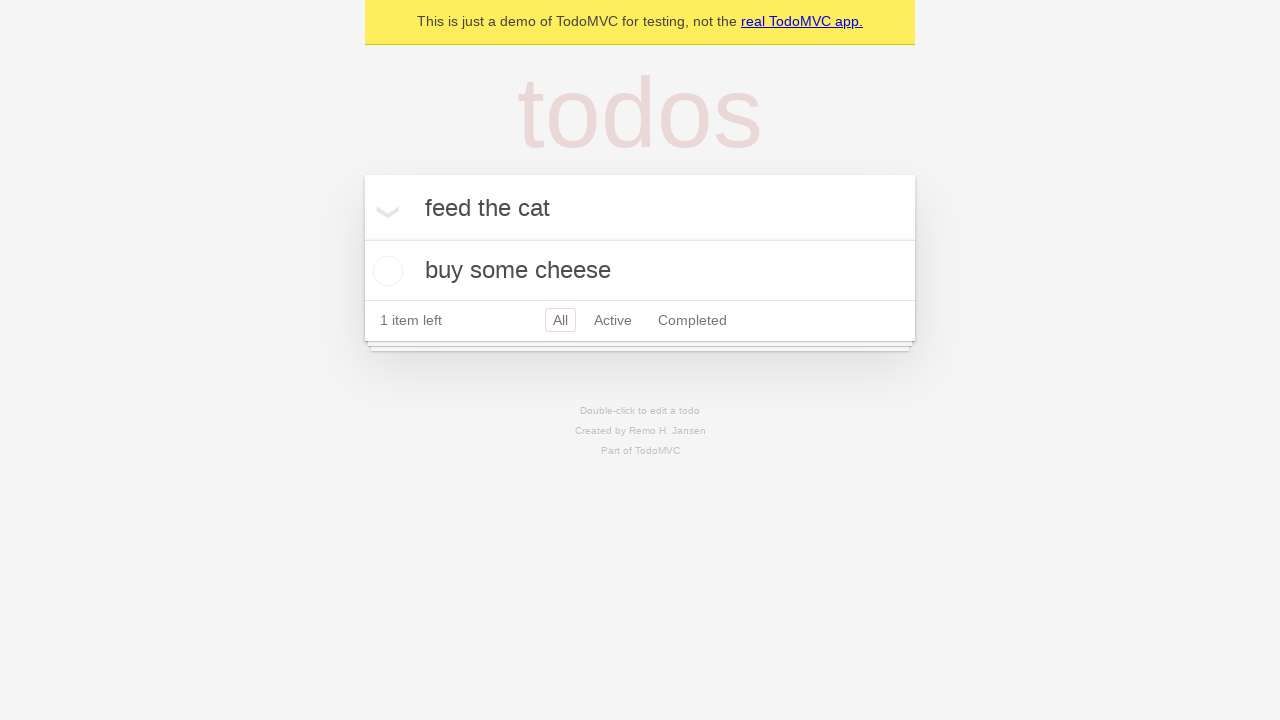

Pressed Enter to add second todo on internal:attr=[placeholder="What needs to be done?"i]
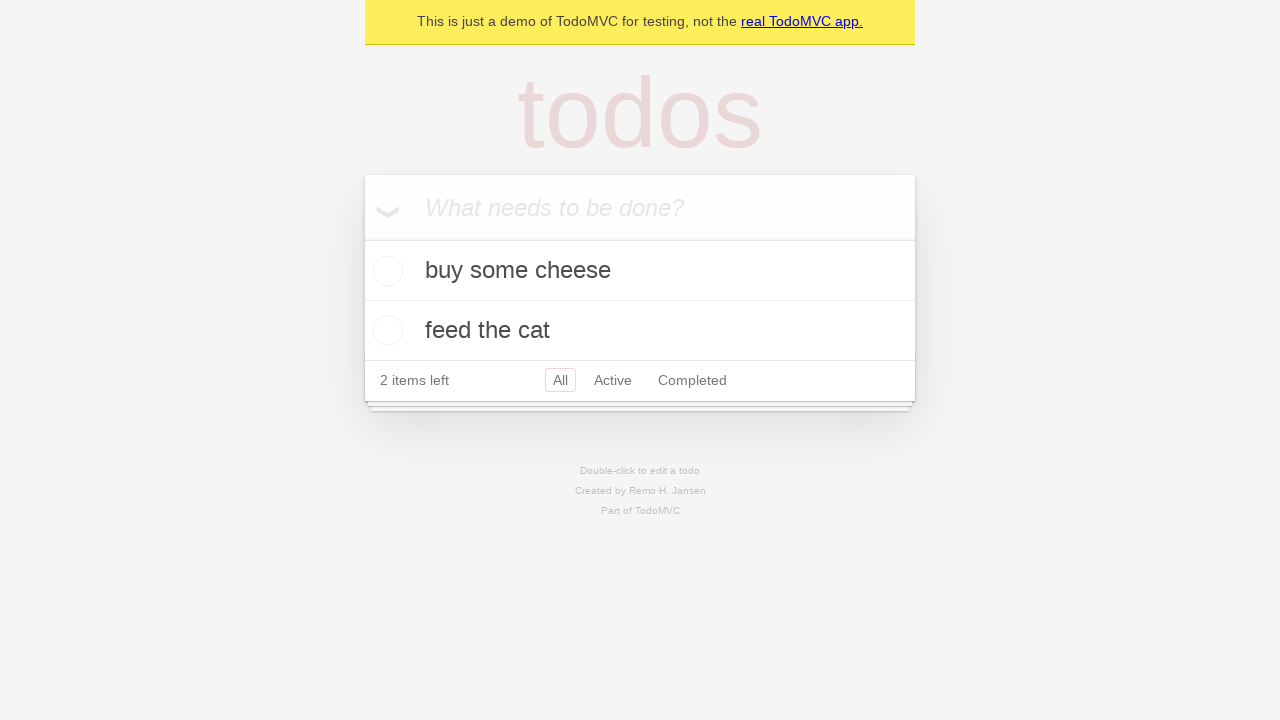

Filled todo input with 'book a doctors appointment' on internal:attr=[placeholder="What needs to be done?"i]
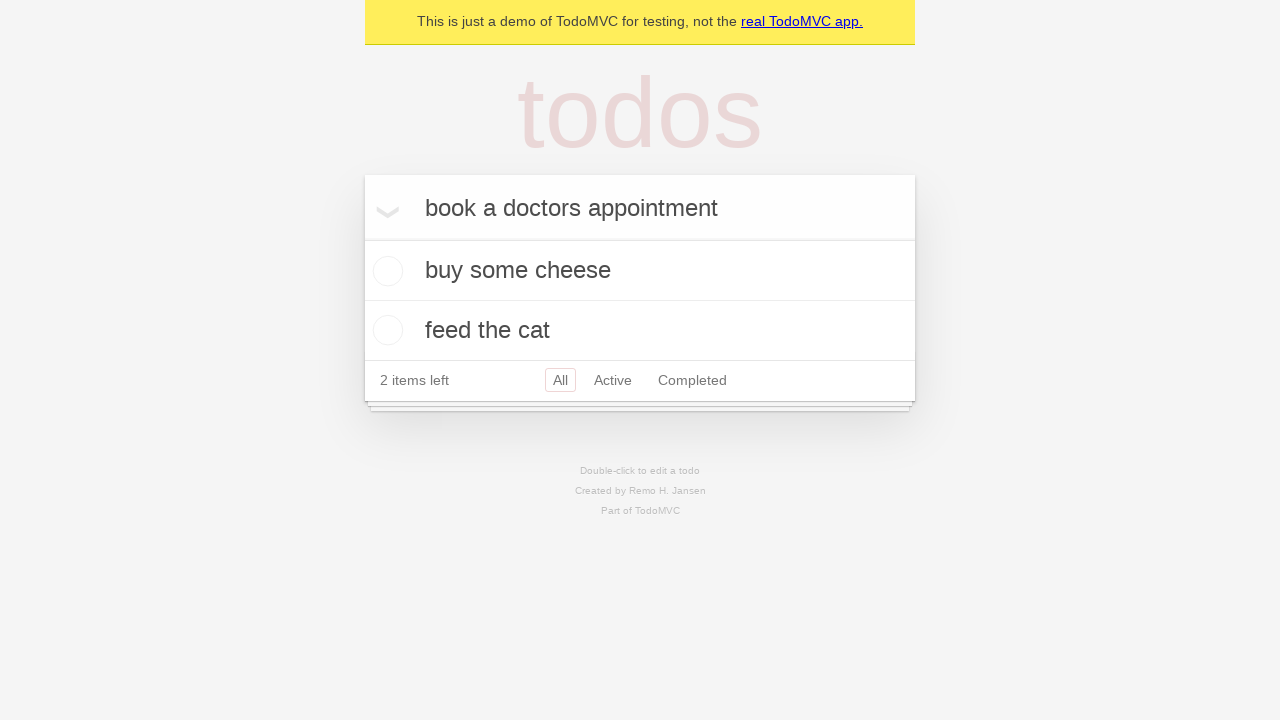

Pressed Enter to add third todo on internal:attr=[placeholder="What needs to be done?"i]
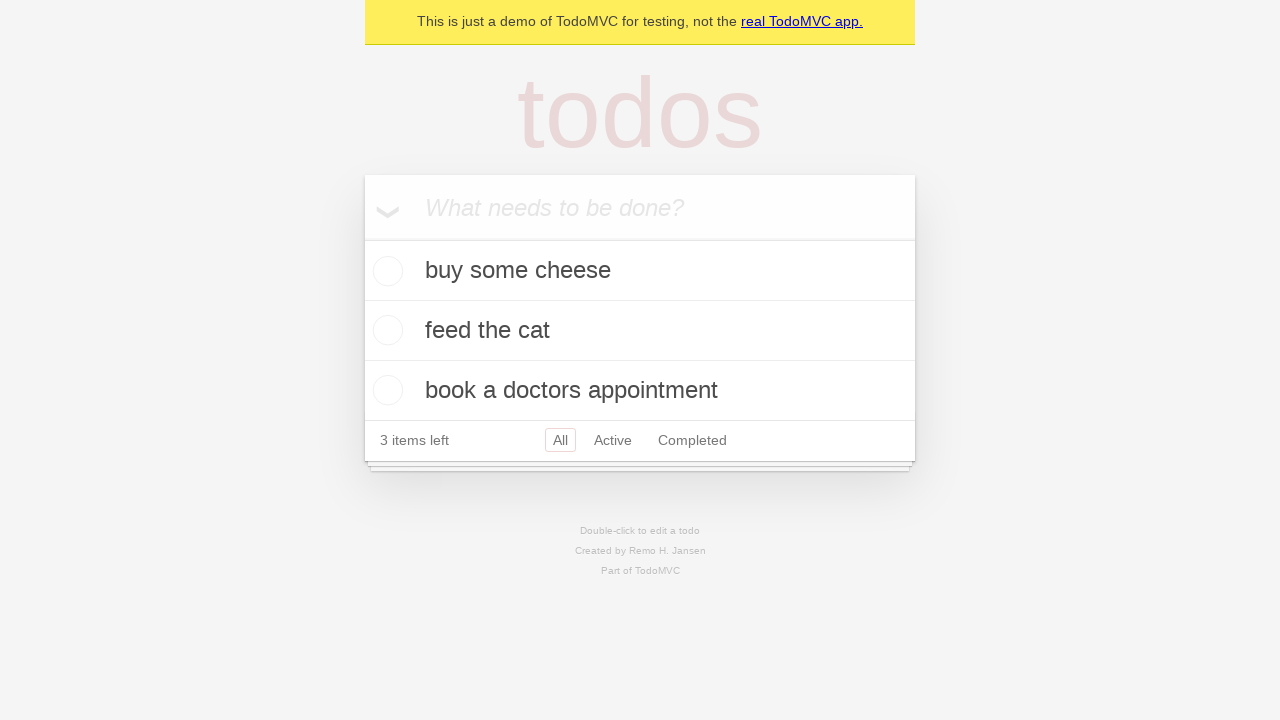

Checked the second todo item at (385, 330) on [data-testid='todo-item'] >> nth=1 >> internal:role=checkbox
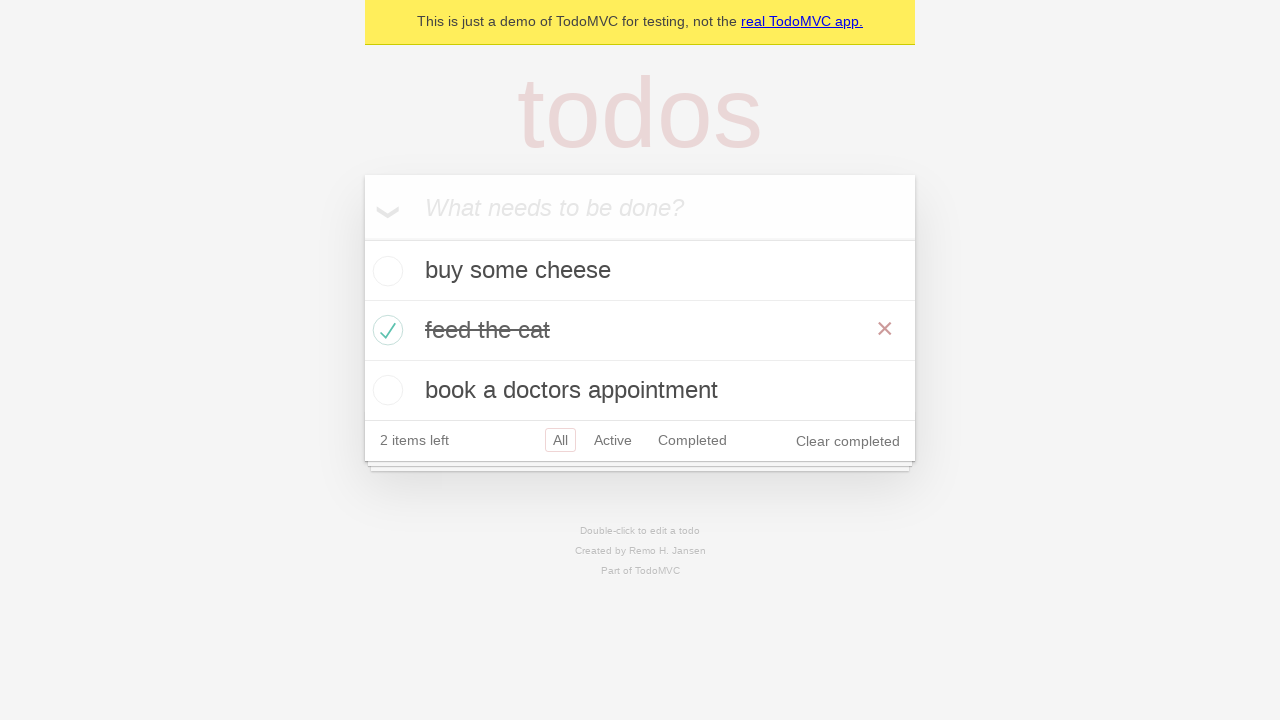

Clicked Active filter link at (613, 440) on internal:role=link[name="Active"i]
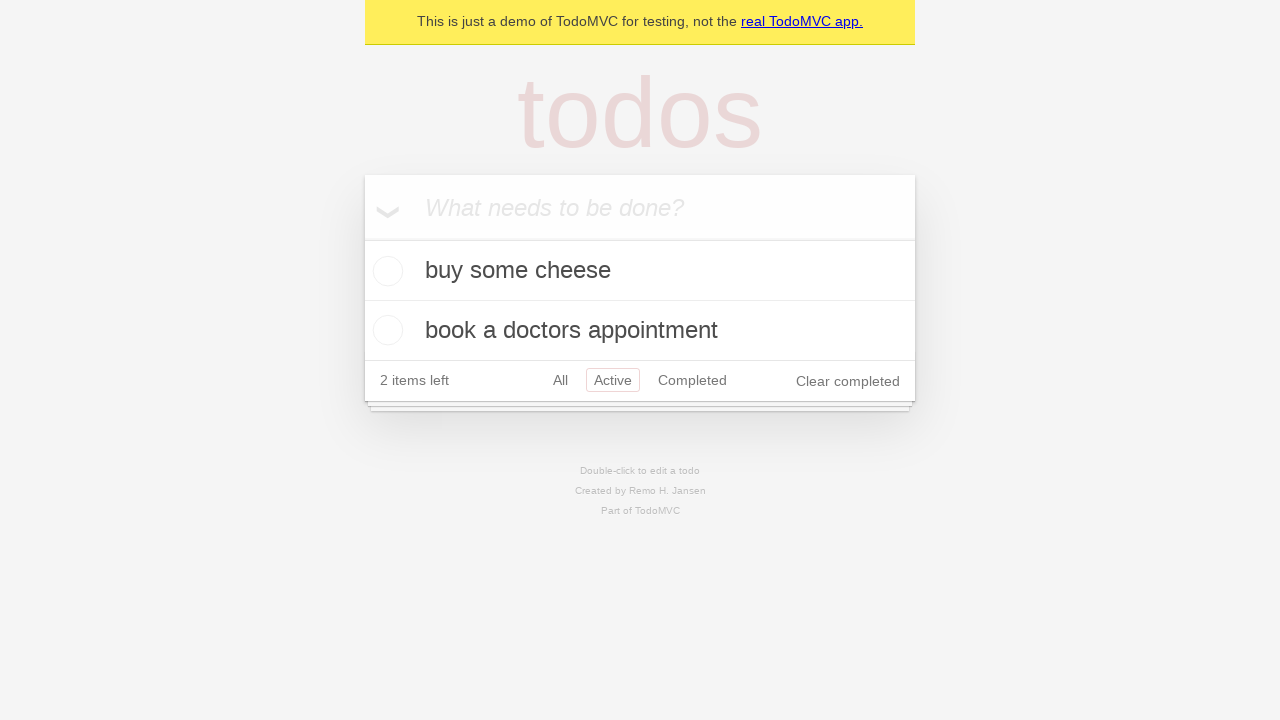

Clicked Completed filter link at (692, 380) on internal:role=link[name="Completed"i]
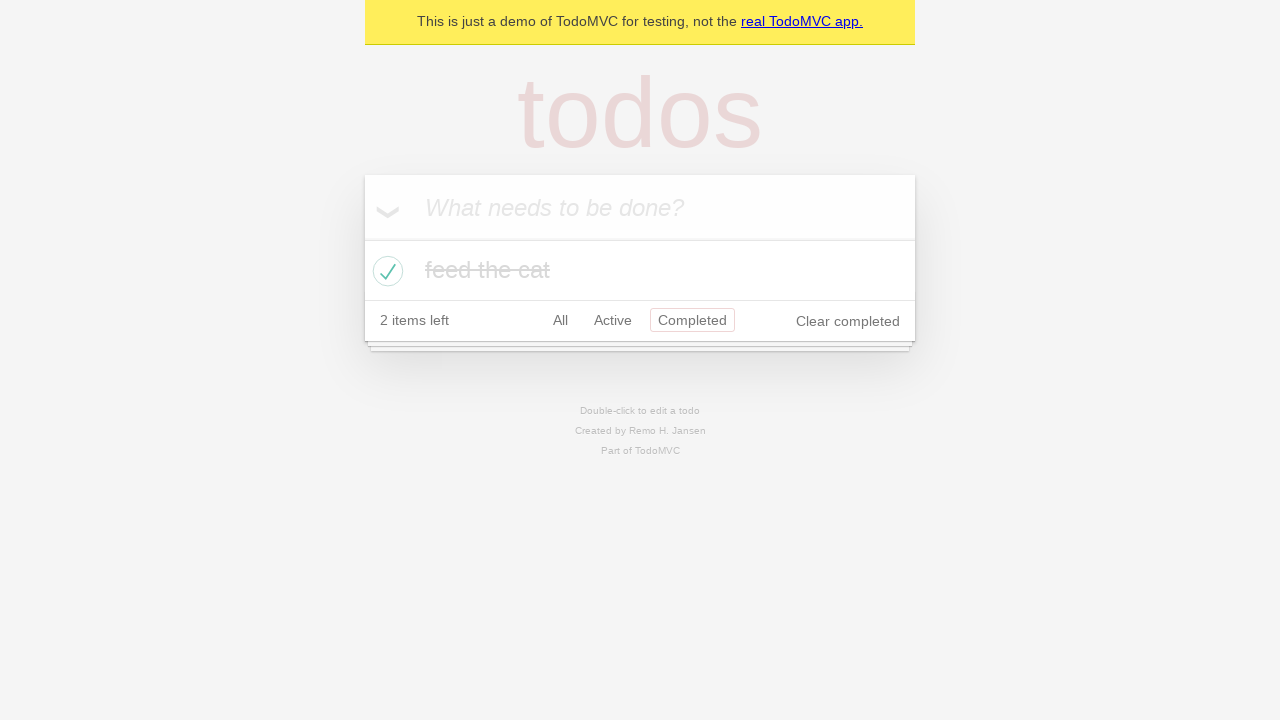

Clicked All filter link to display all items regardless of completion status at (560, 320) on internal:role=link[name="All"i]
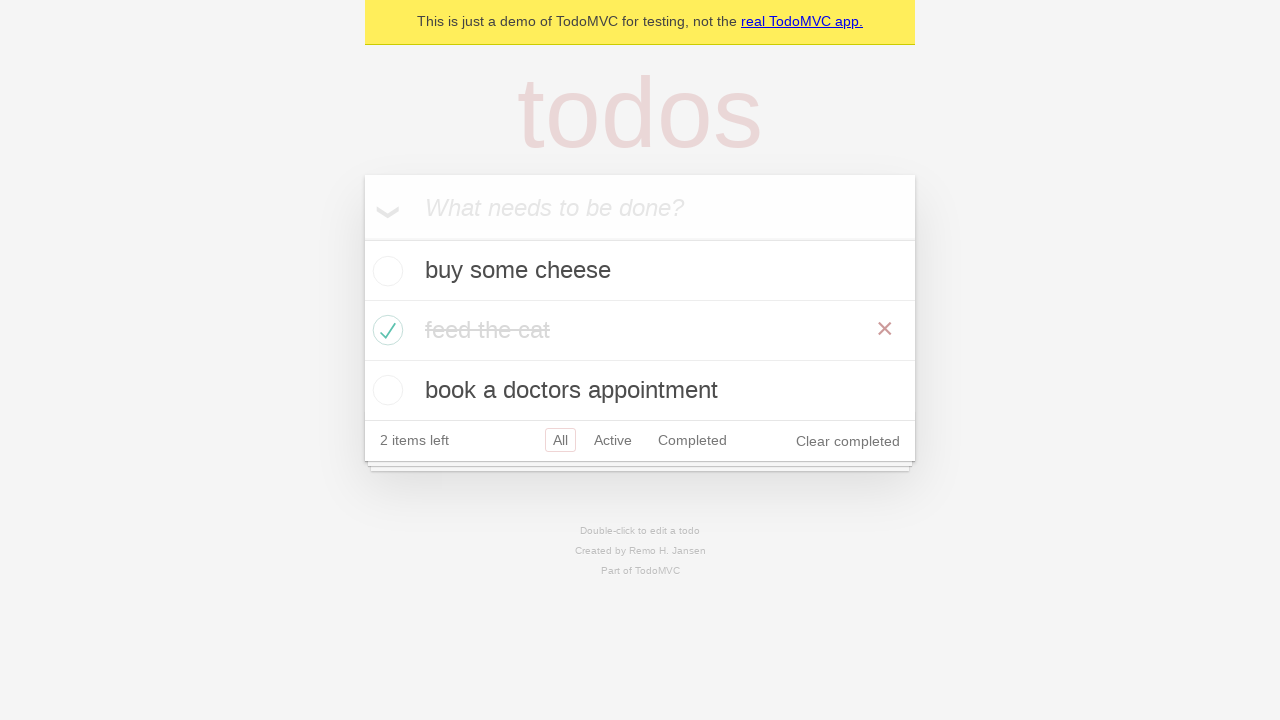

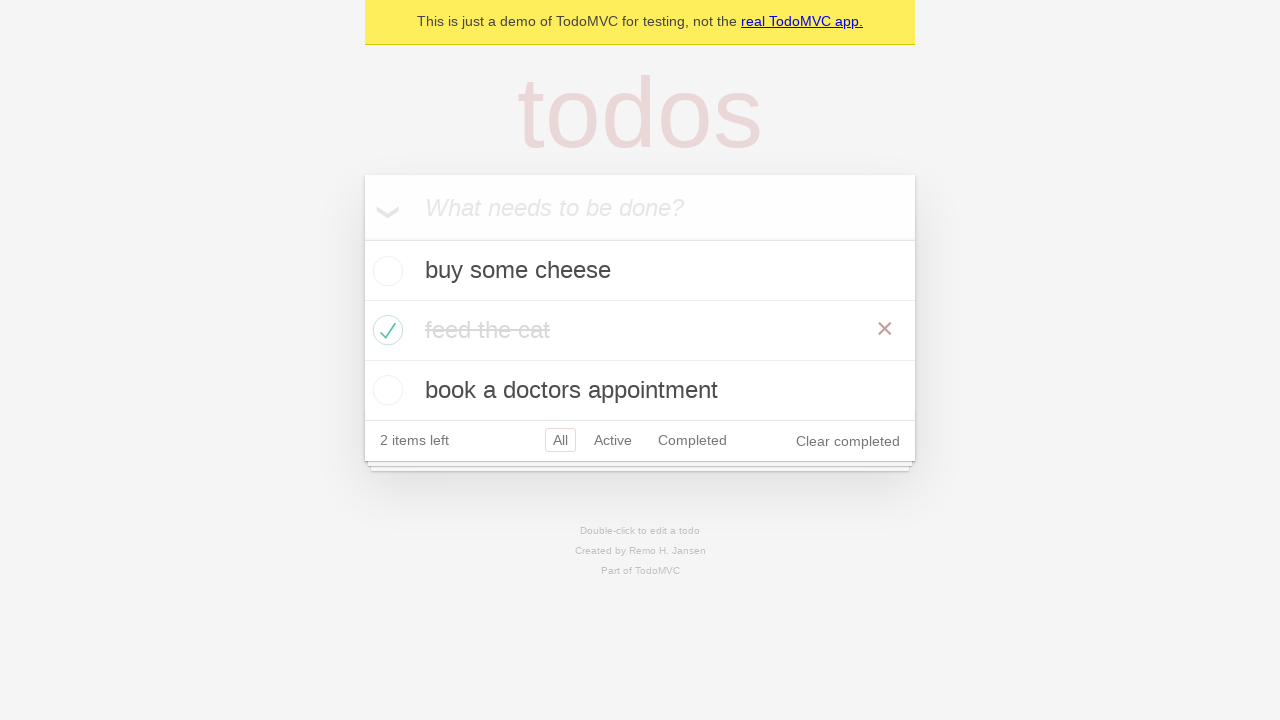